Tests scrolling functionality and validates table data by scrolling to a fixed header table, summing values in a column, and comparing with displayed total

Starting URL: https://rahulshettyacademy.com/AutomationPractice/

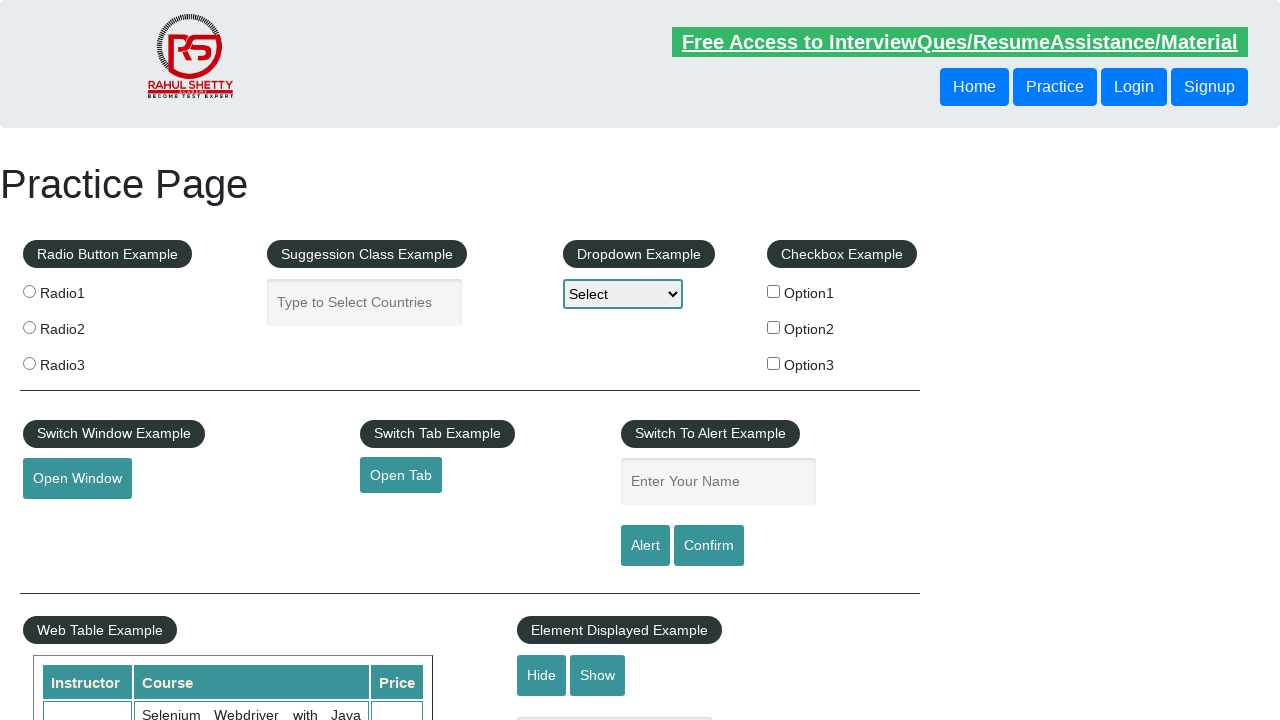

Scrolled down main page by 650 pixels
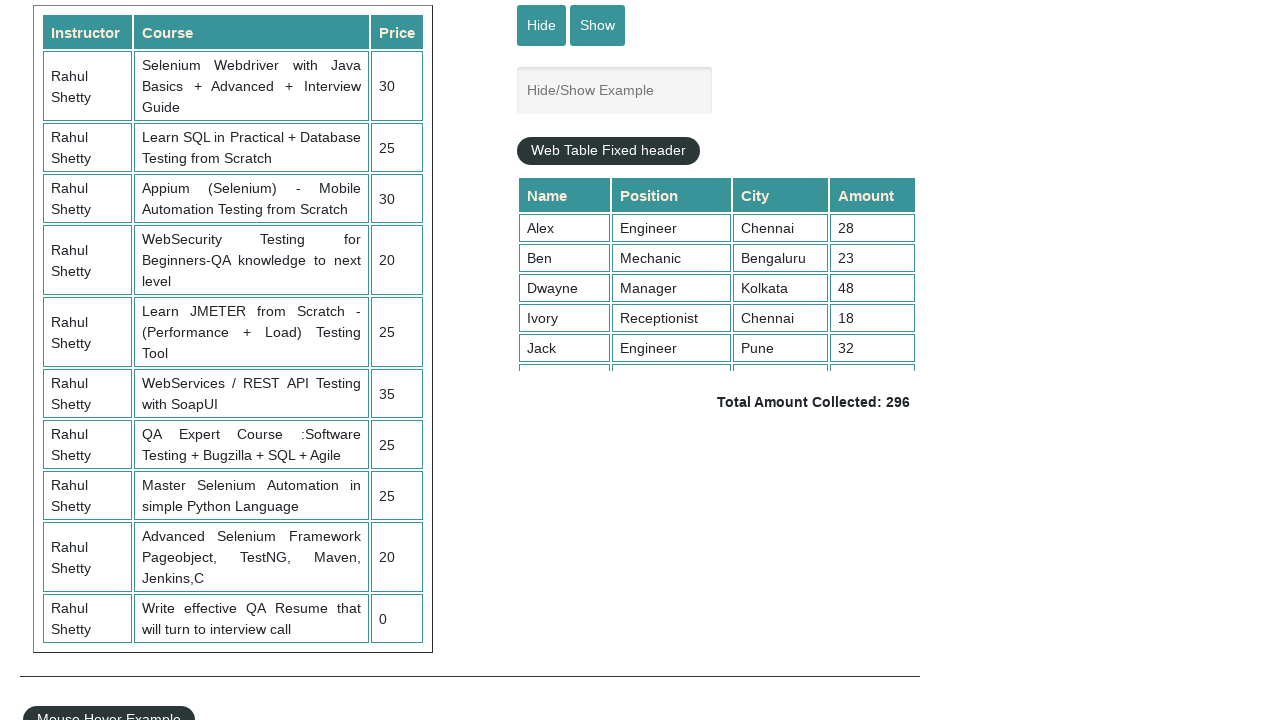

Scrolled within fixed header table by 500 pixels
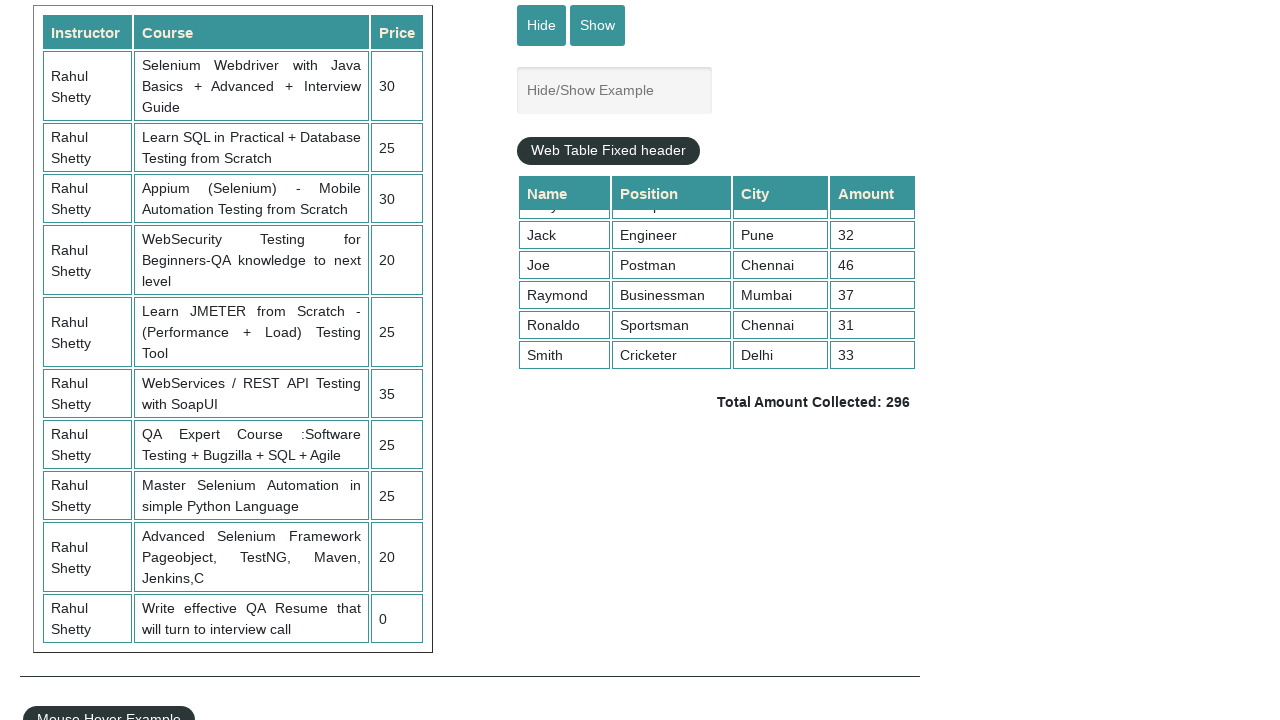

Retrieved all values from 4th column of fixed header table
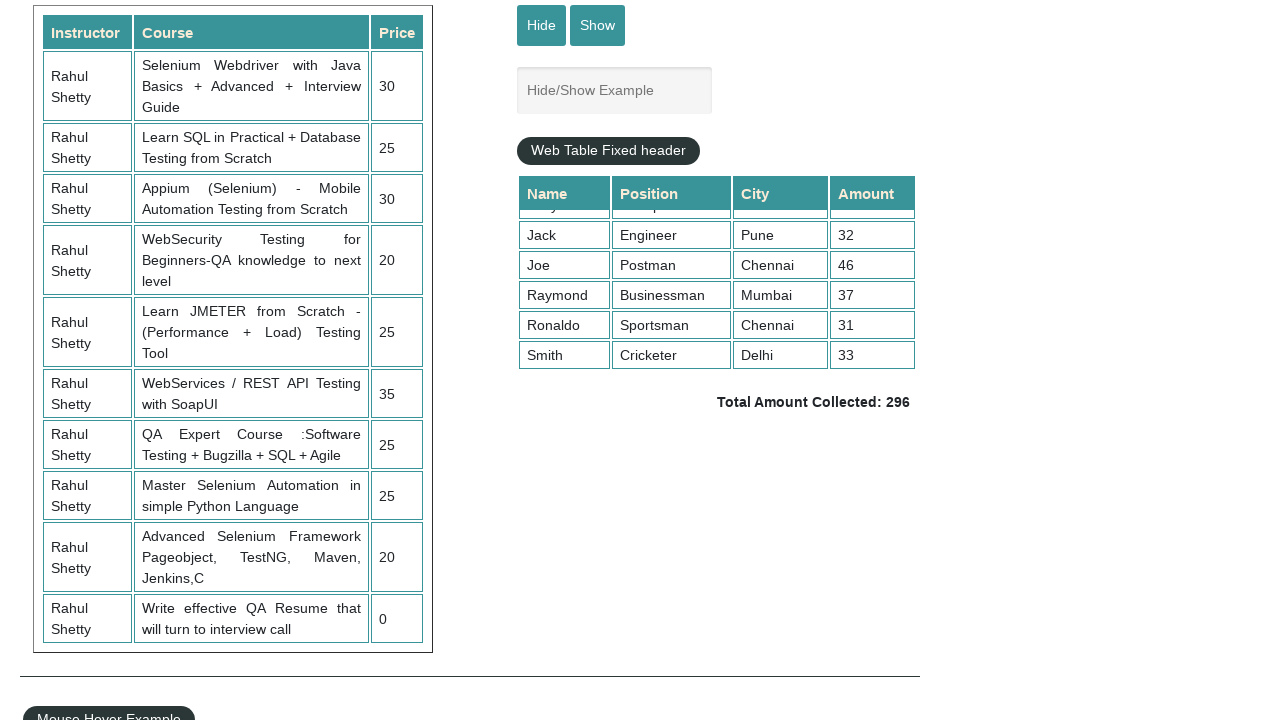

Calculated sum of table column values: 296
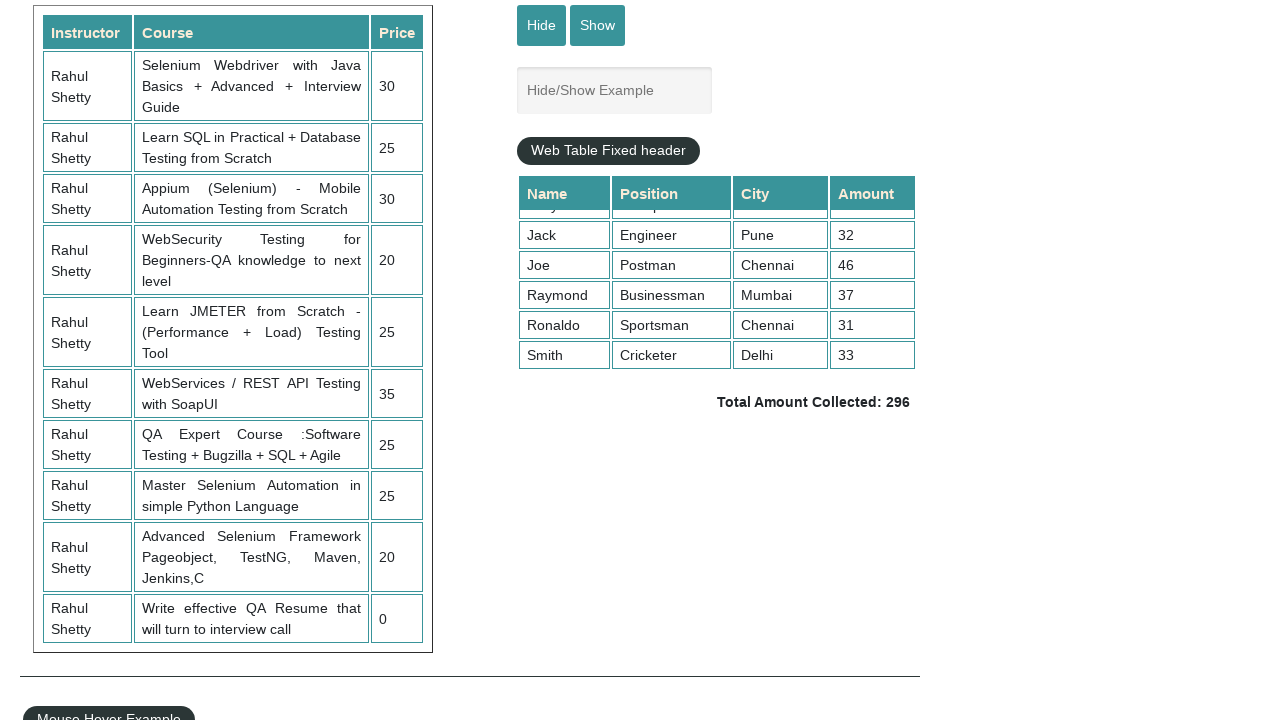

Retrieved displayed total amount text
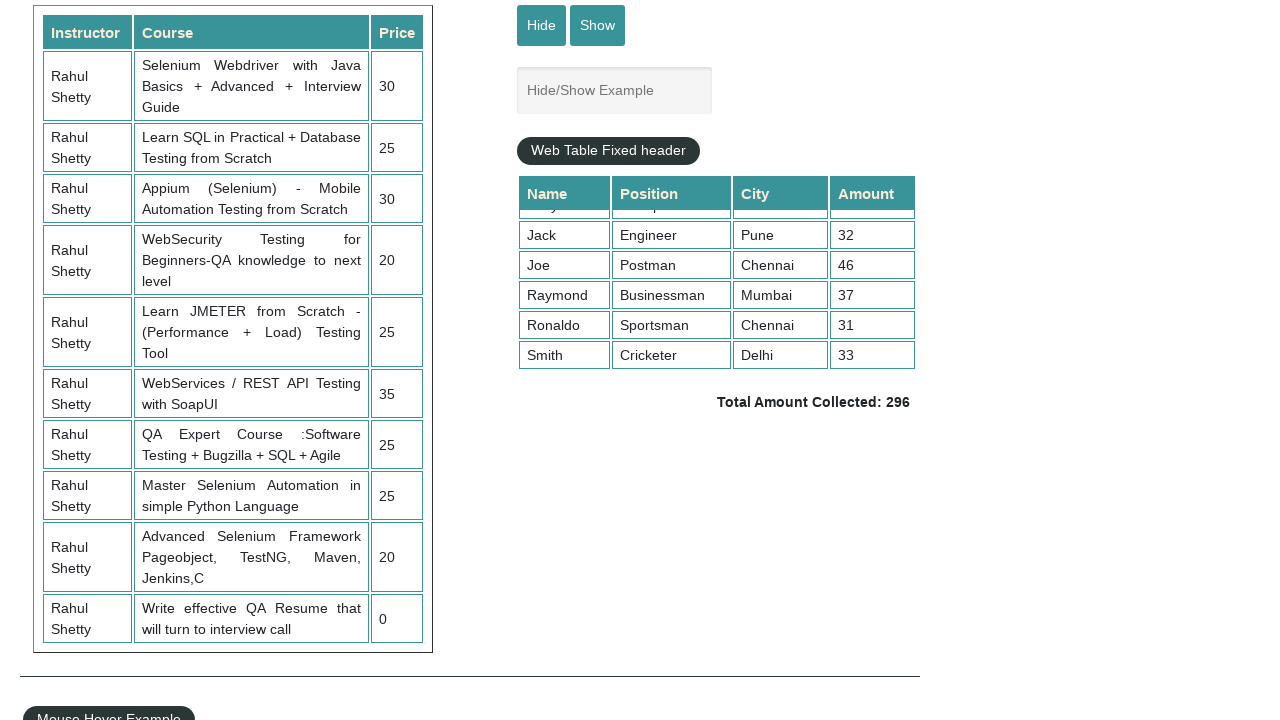

Parsed total amount from display: 296
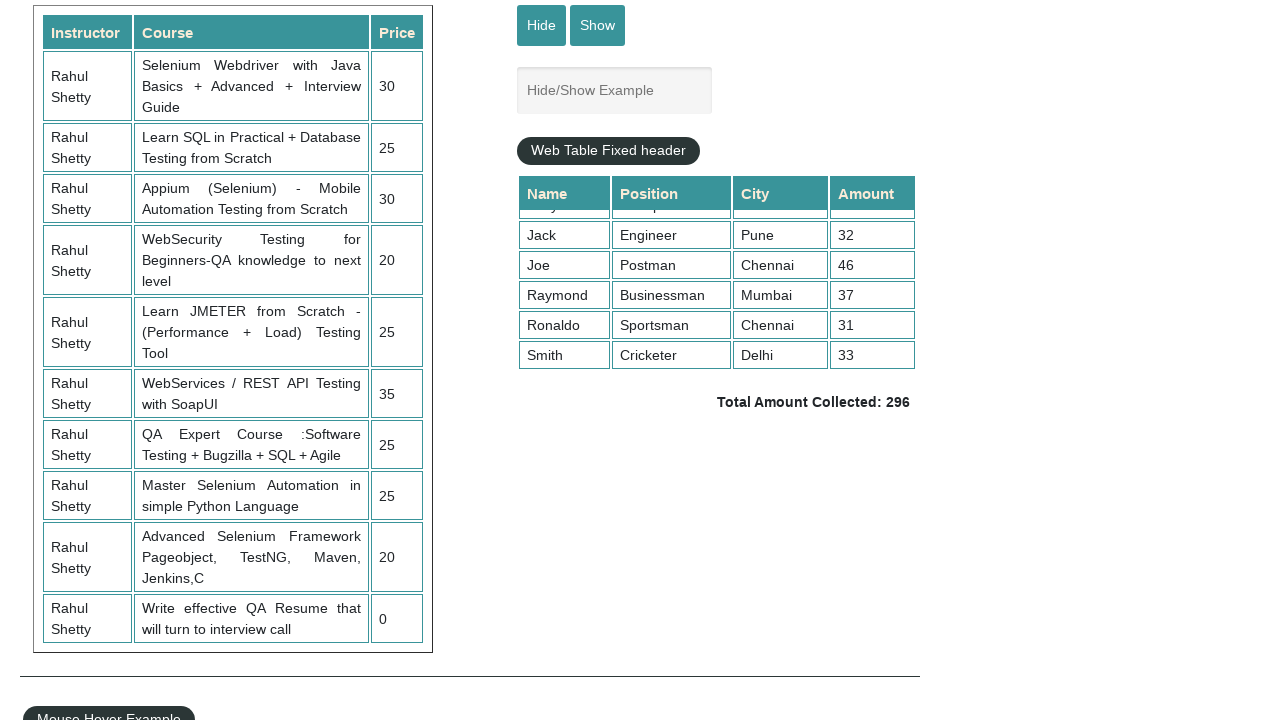

Verified calculated sum 296 matches displayed total 296
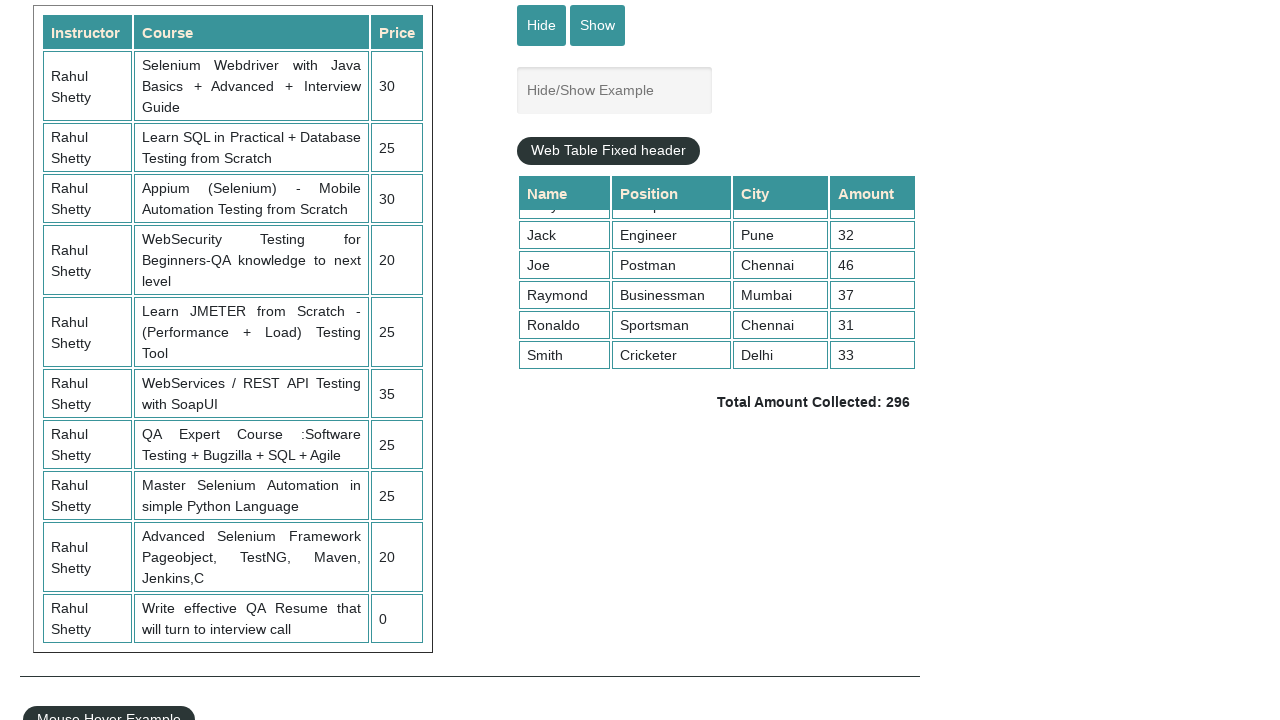

Retrieved all values from 3rd column of product table
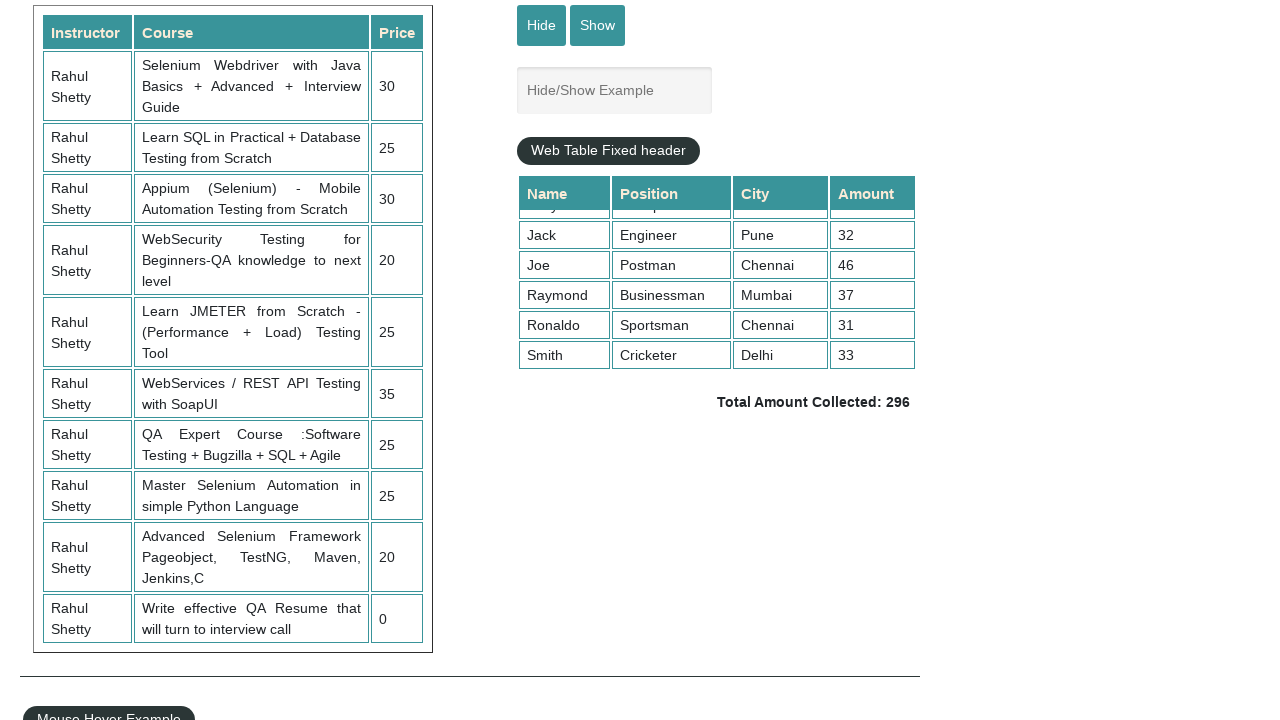

Calculated sum of product table column values: 235
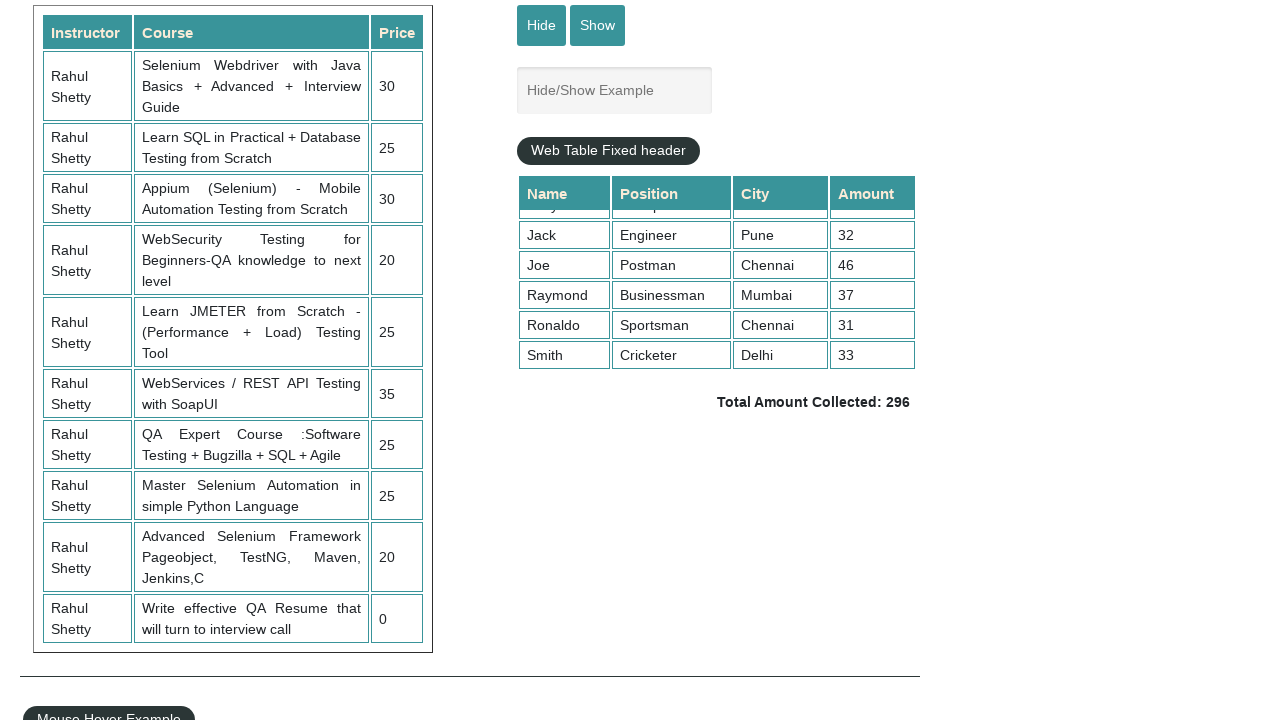

Printed product table sum: 235
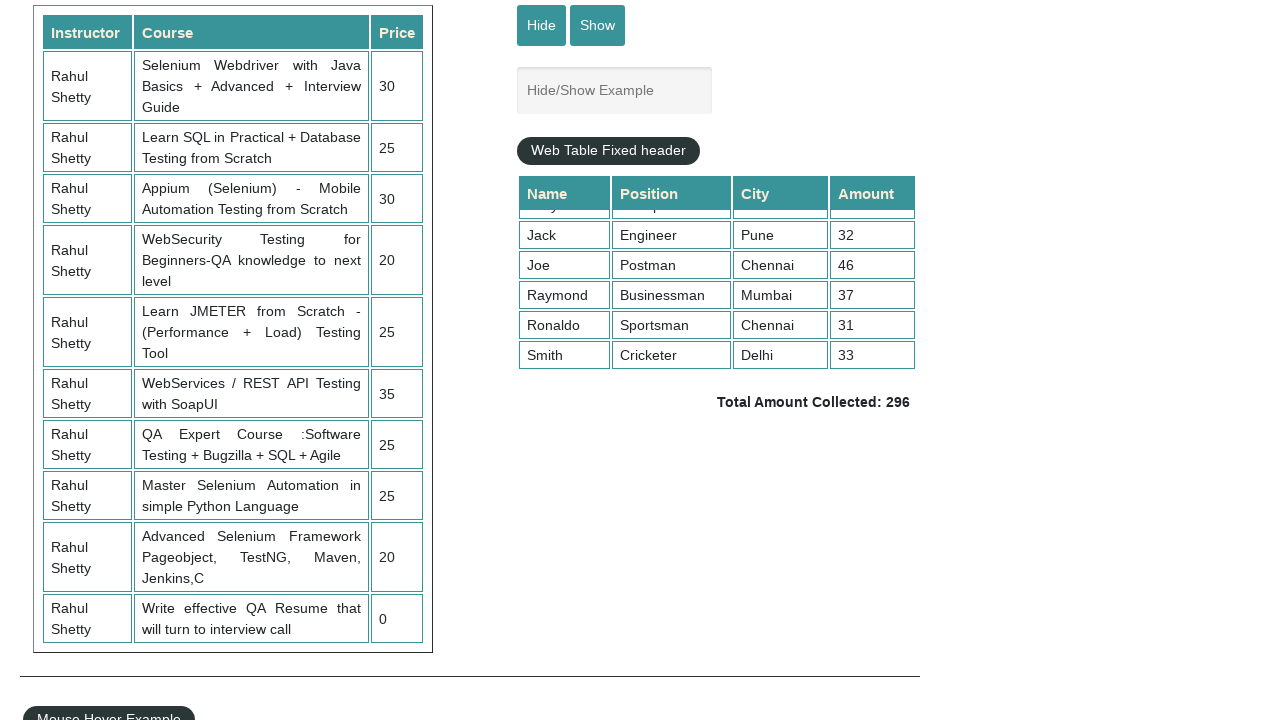

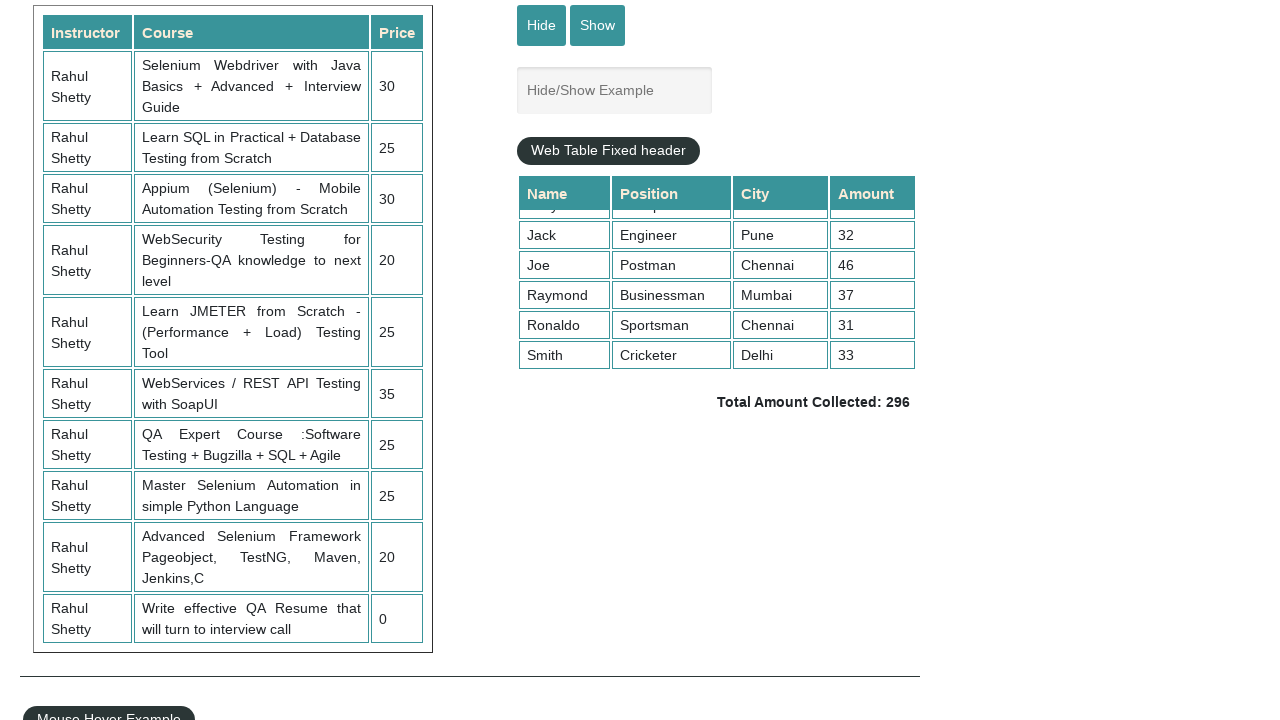